Navigates to the Internet test site, clicks on the Inputs link, and enters a number into an input field

Starting URL: https://the-internet.herokuapp.com/

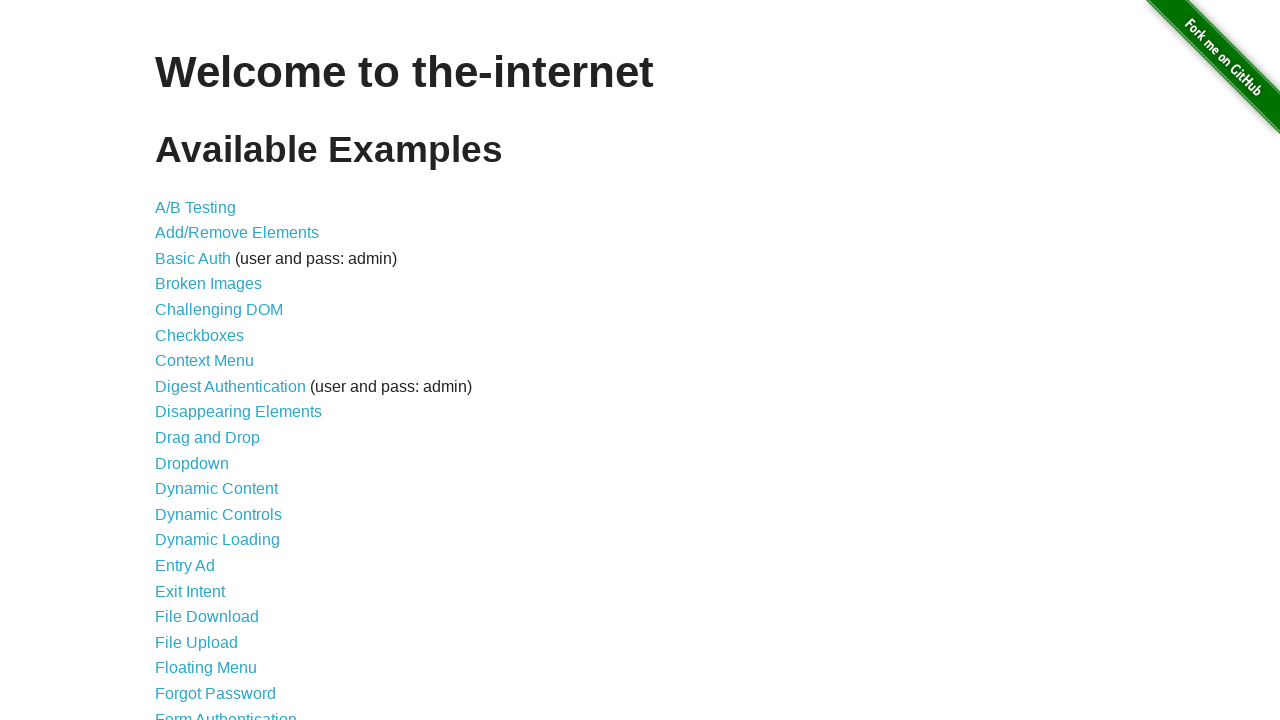

Navigated to the Internet test site
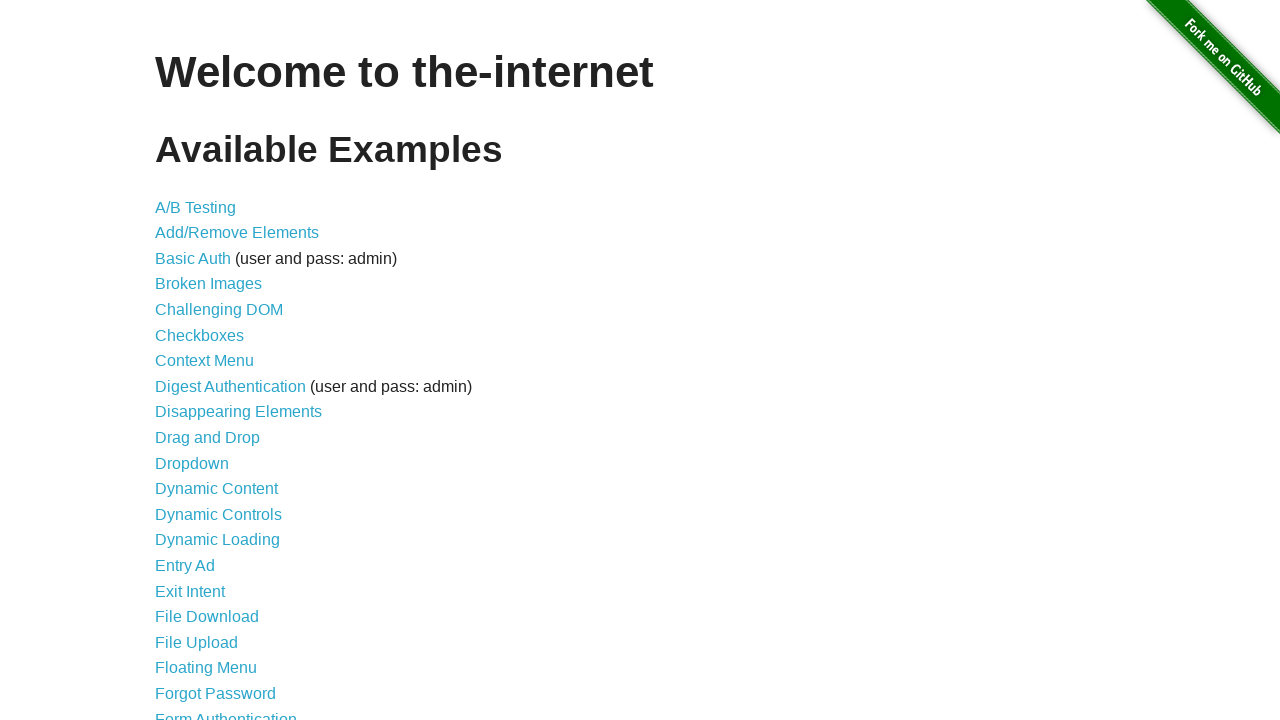

Clicked on the Inputs link at (176, 361) on a:has-text('Inputs')
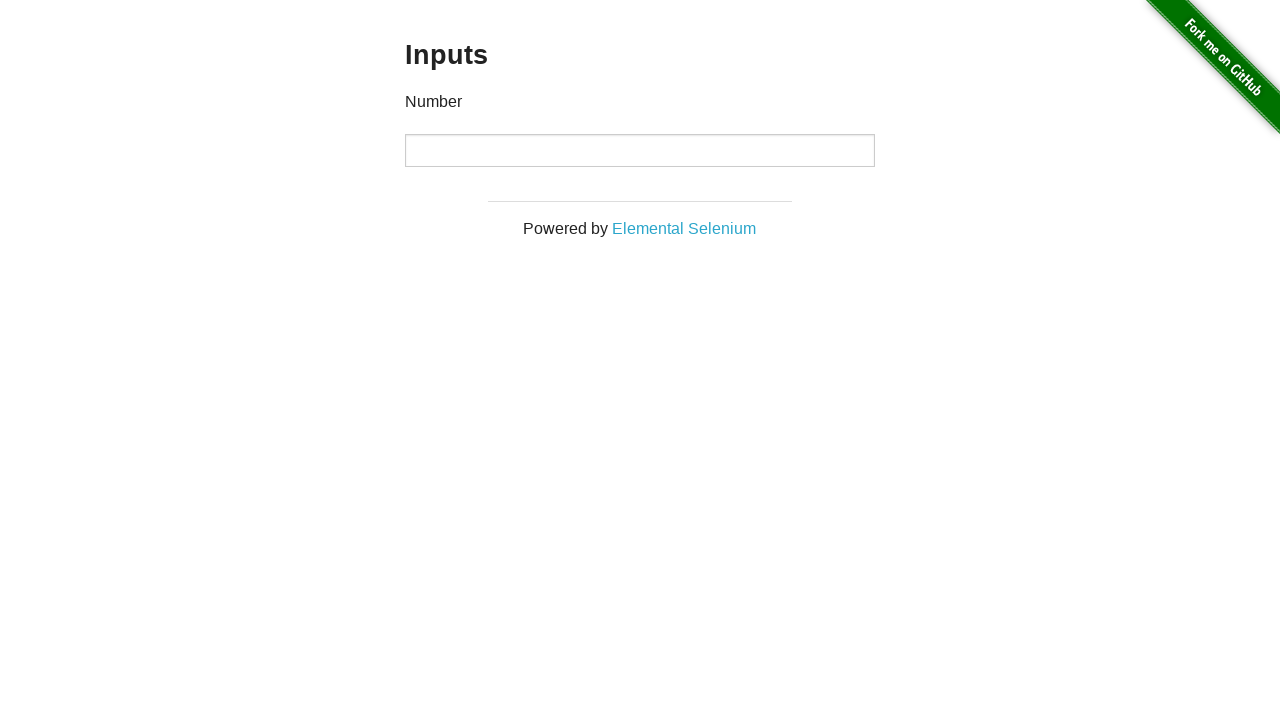

Entered number '69' into the number input field on //input[@type='number']
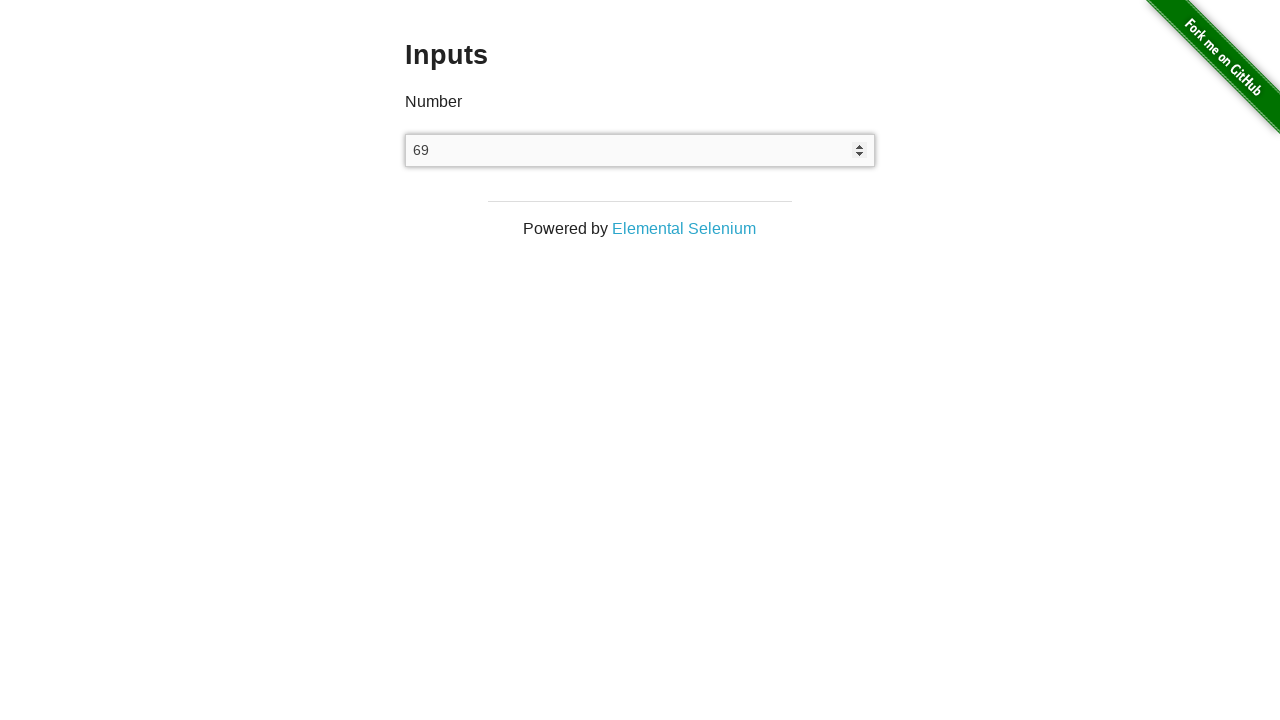

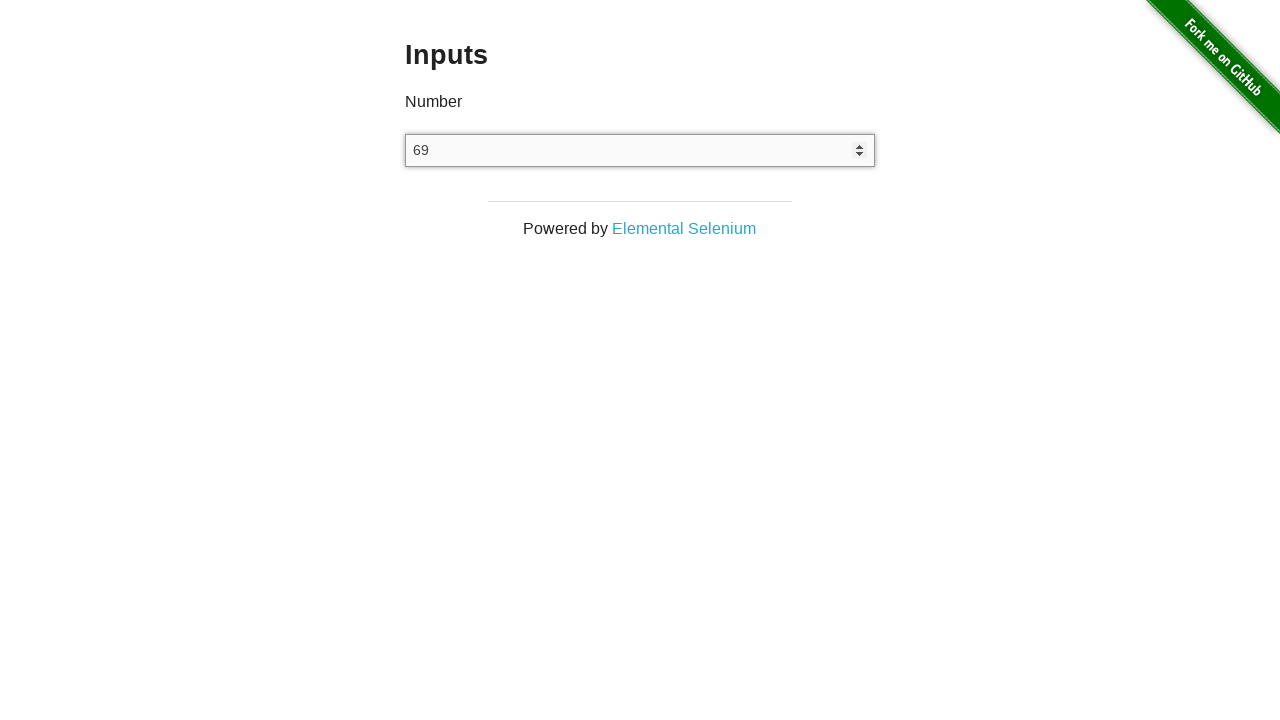